Opens Google Translate and enters Hebrew text for translation

Starting URL: https://translate.google.com/

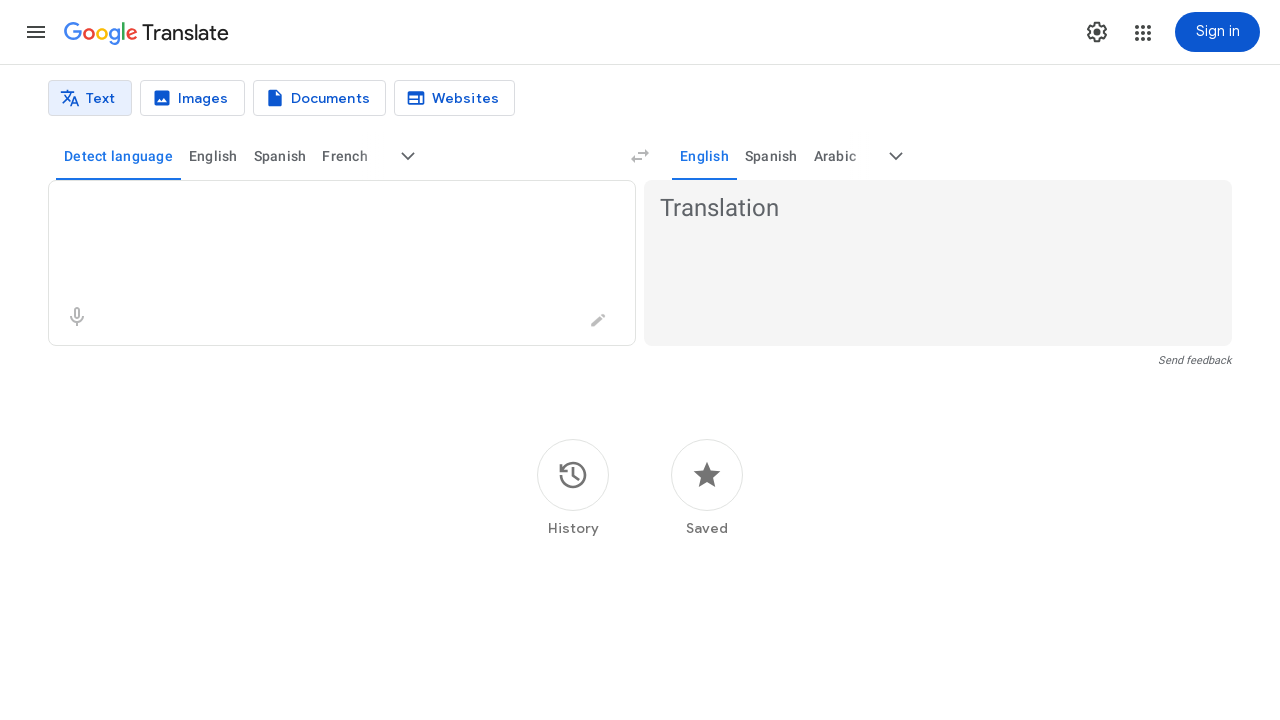

Navigated to Google Translate homepage
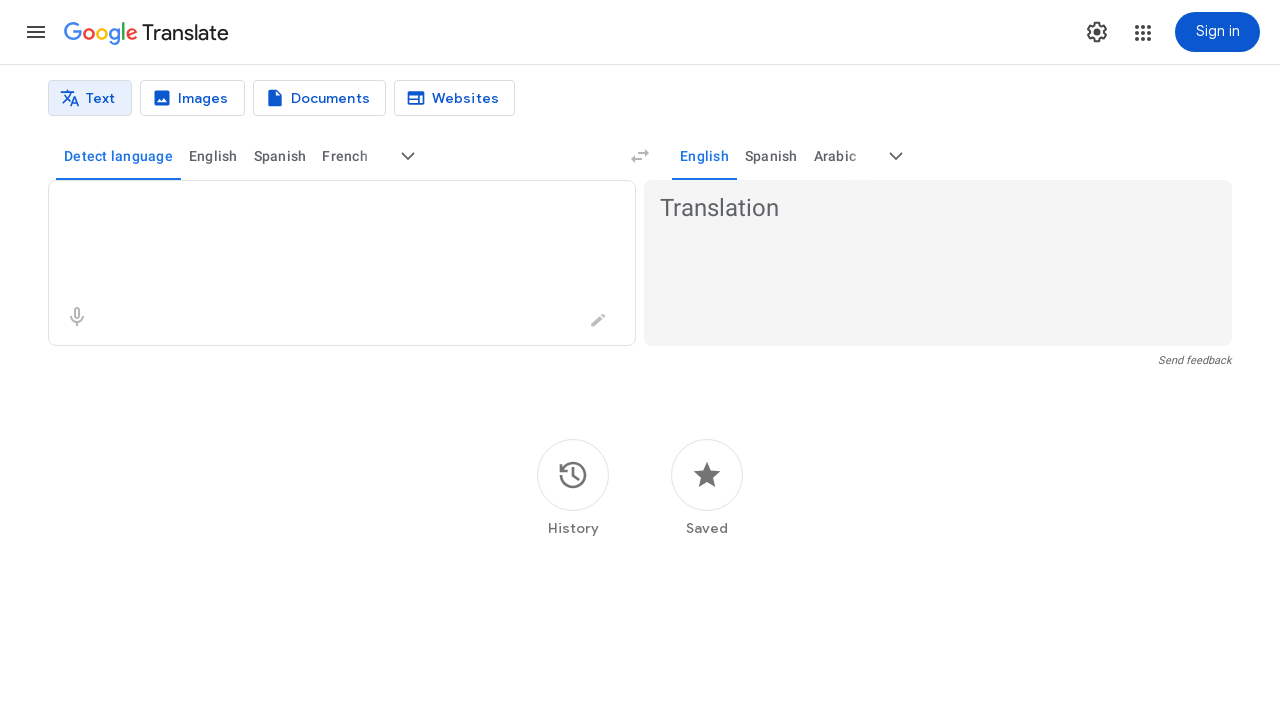

Entered Hebrew text 'שלום' (shalom) in the textarea for translation on textarea
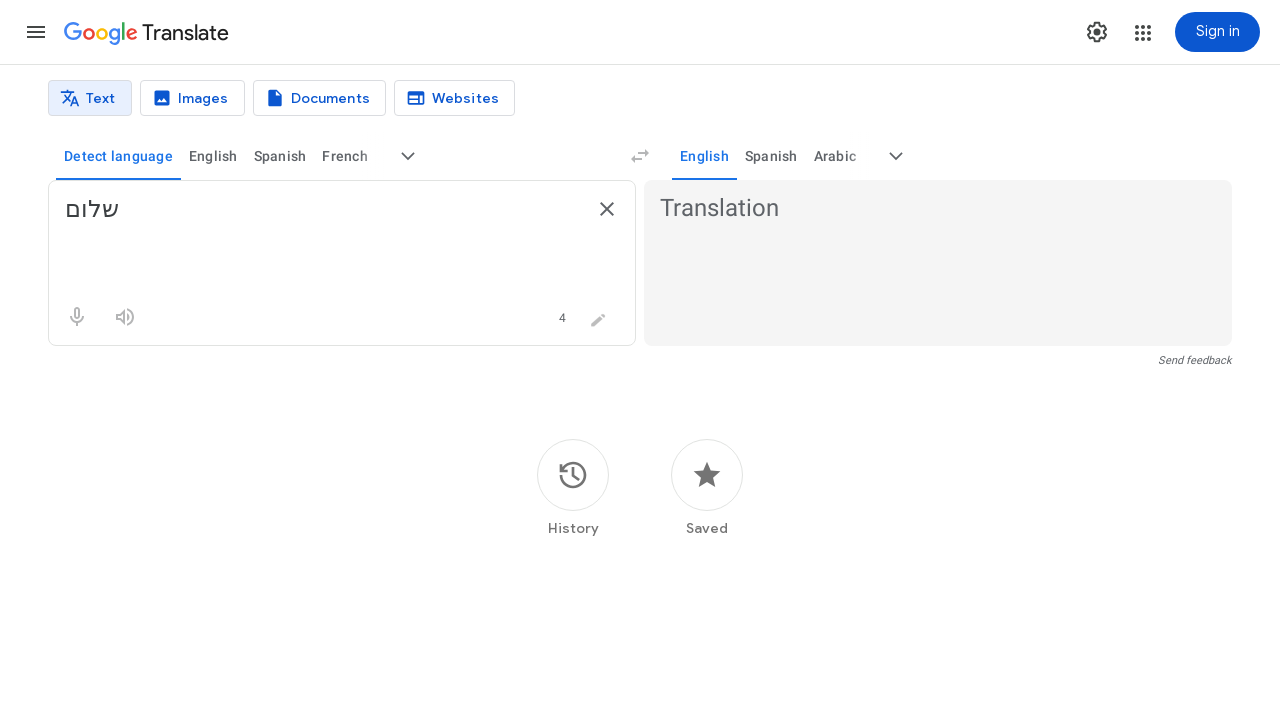

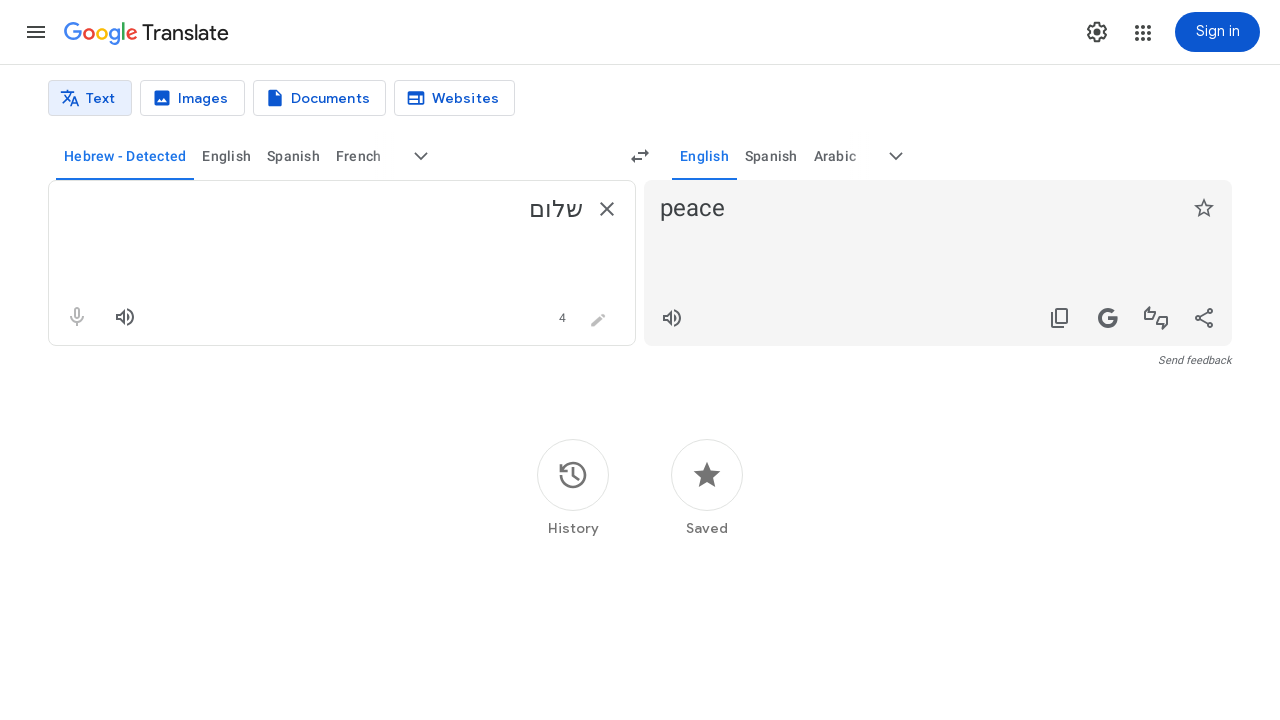